Navigates to Rahul Shetty Academy website and verifies the page loads by checking the title is present

Starting URL: https://rahulshettyacademy.com

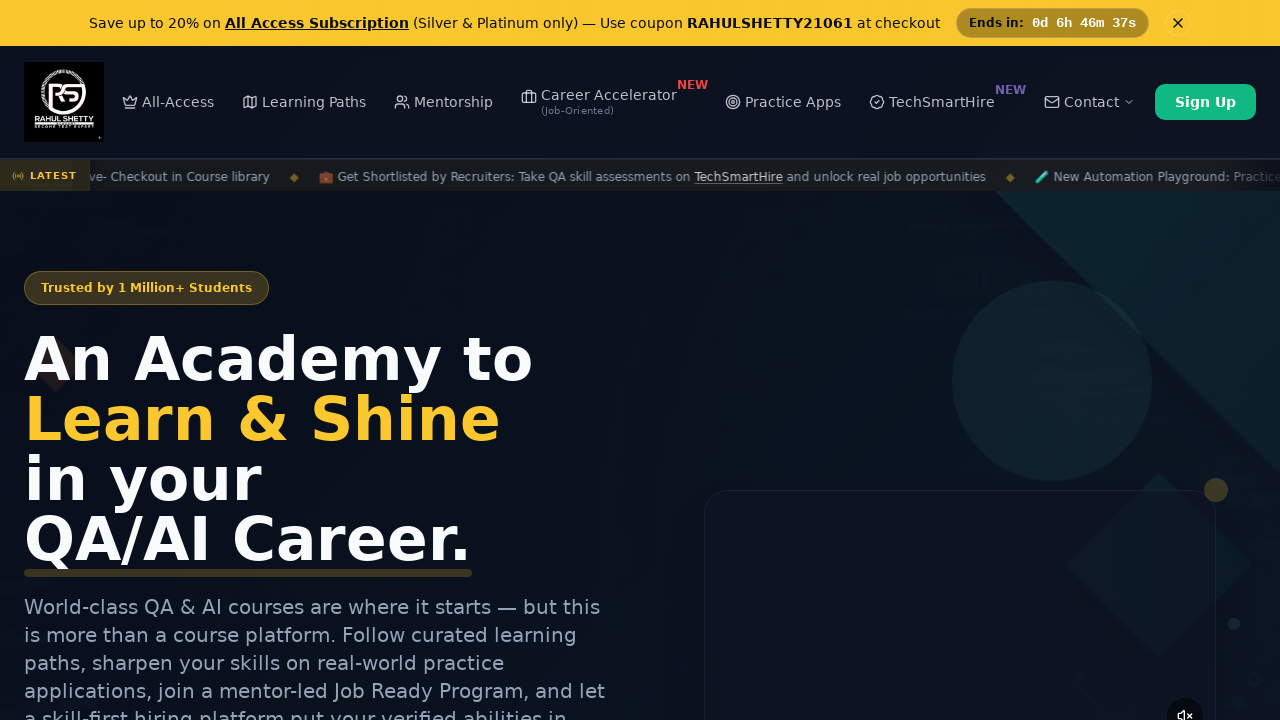

Navigated to Rahul Shetty Academy website
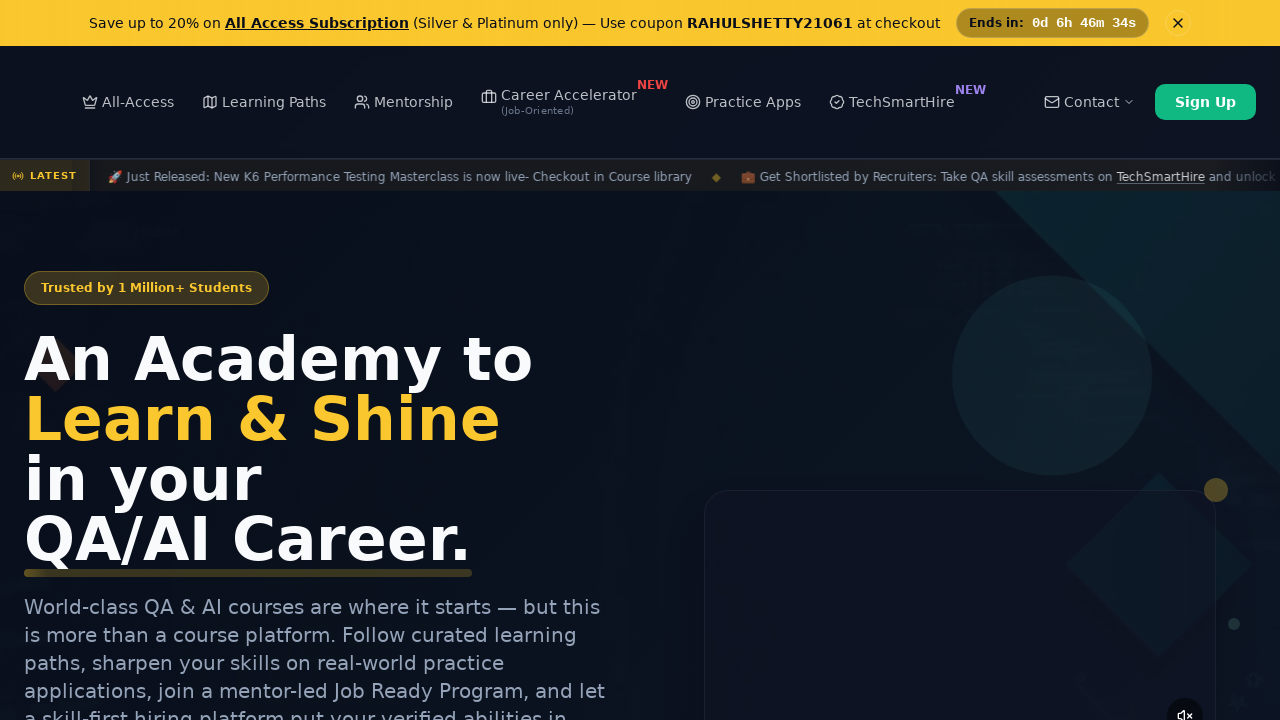

Page loaded and DOM content ready
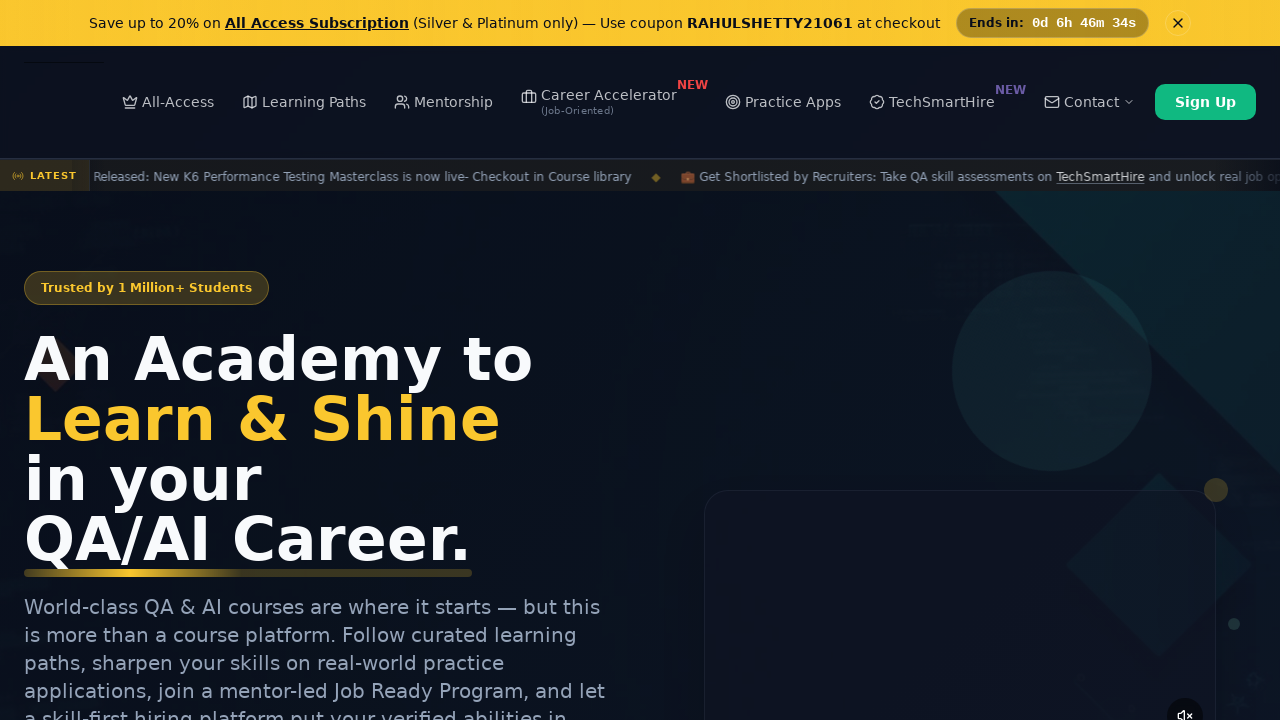

Retrieved page title: 'Rahul Shetty Academy | QA Automation, Playwright, AI Testing & Online Training'
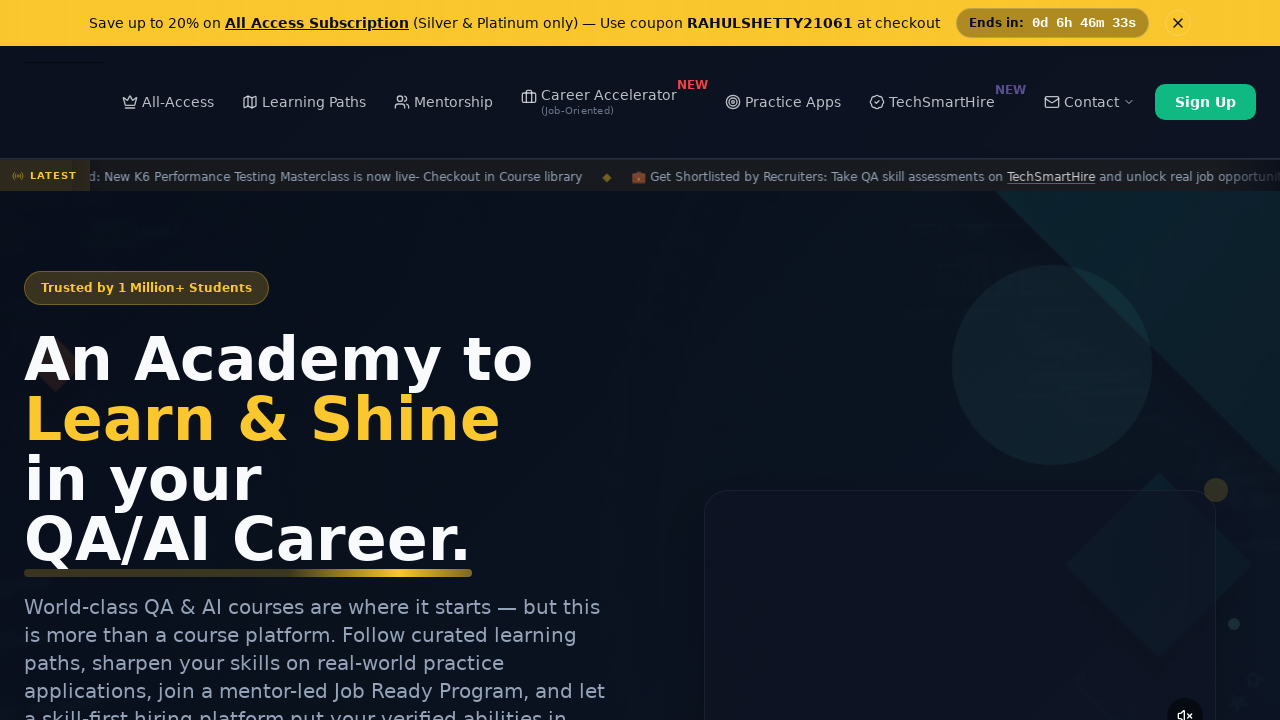

Verified page title is not empty
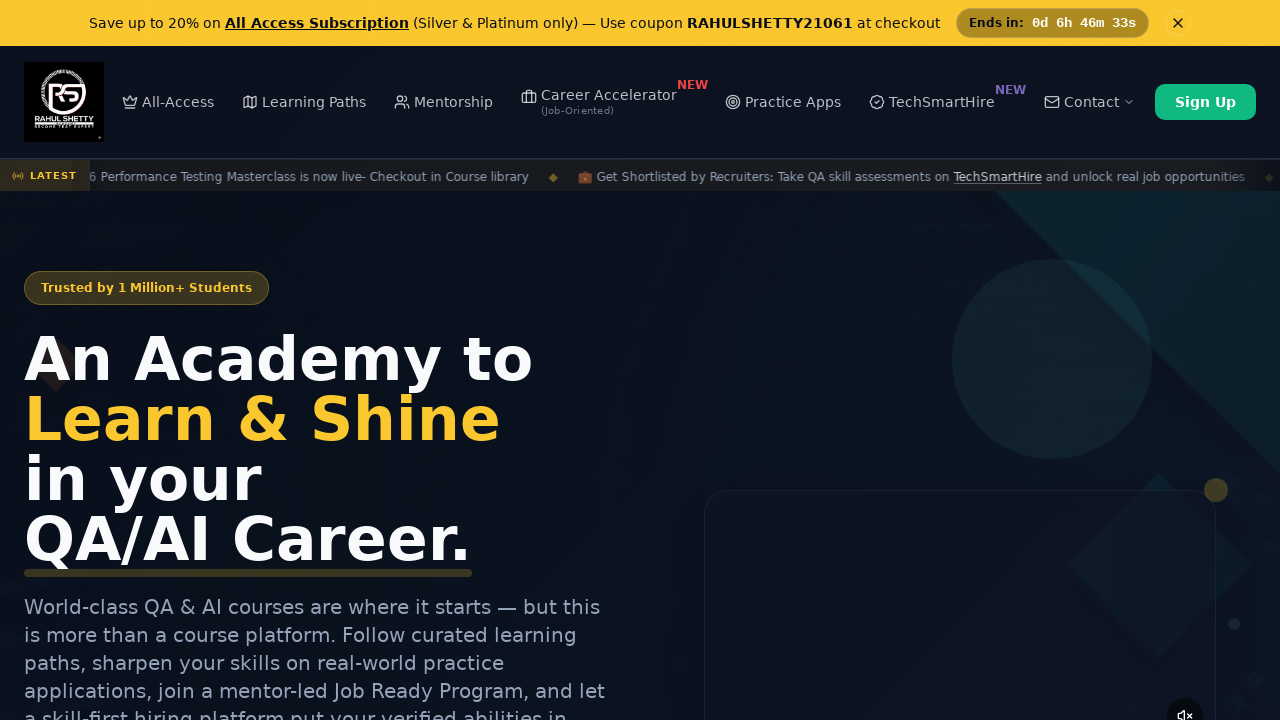

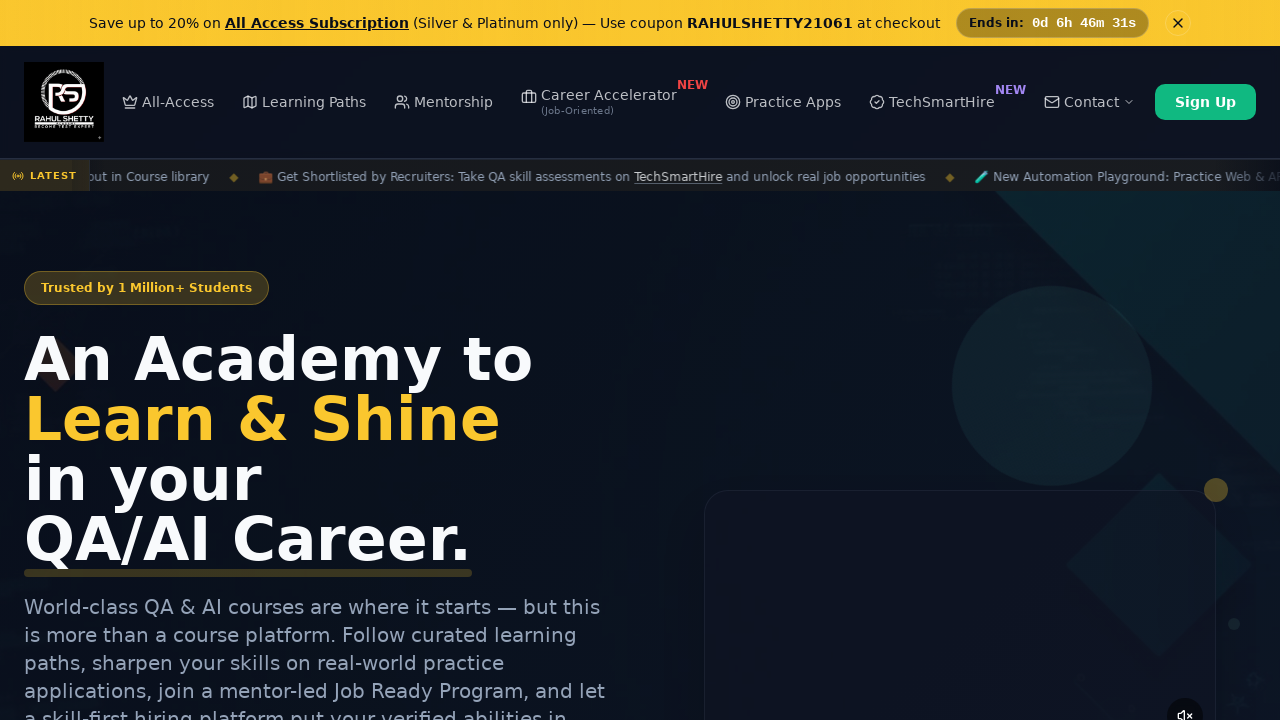